Tests navigation by clicking Browse Languages menu, then clicking Start menu, and verifying the welcome heading text

Starting URL: http://www.99-bottles-of-beer.net/

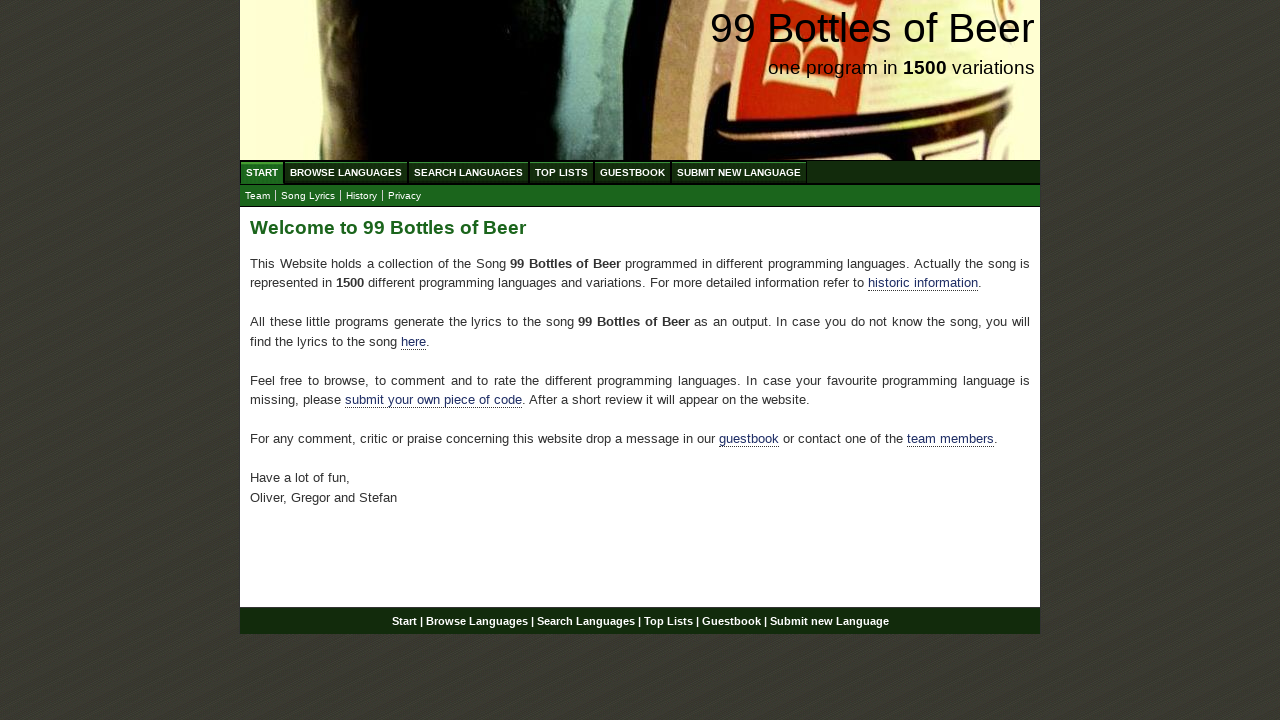

Clicked Browse Languages menu item at (346, 172) on xpath=//body/div[@id='wrap']/div[@id='navigation']/ul[@id='menu']/li/a[@href='/a
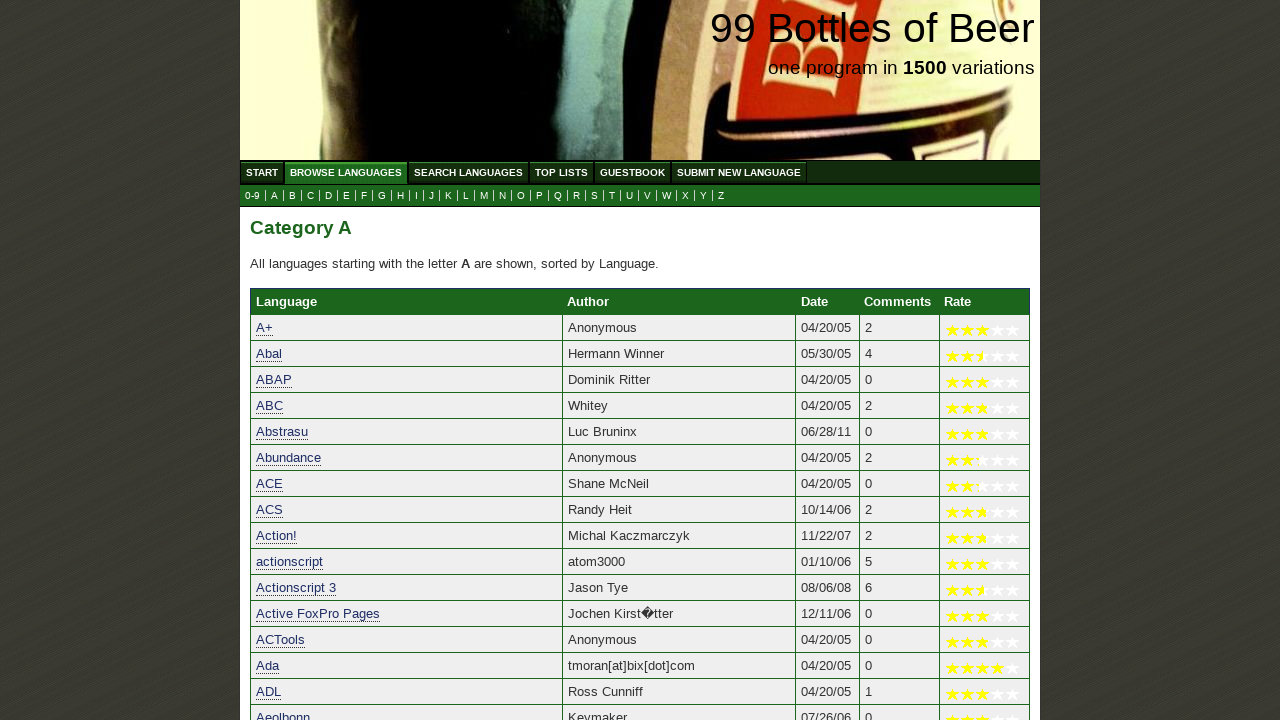

Clicked Start menu item at (262, 172) on xpath=//body/div[@id='wrap']/div[@id='navigation']/ul[@id='menu']/li/a[@href='/'
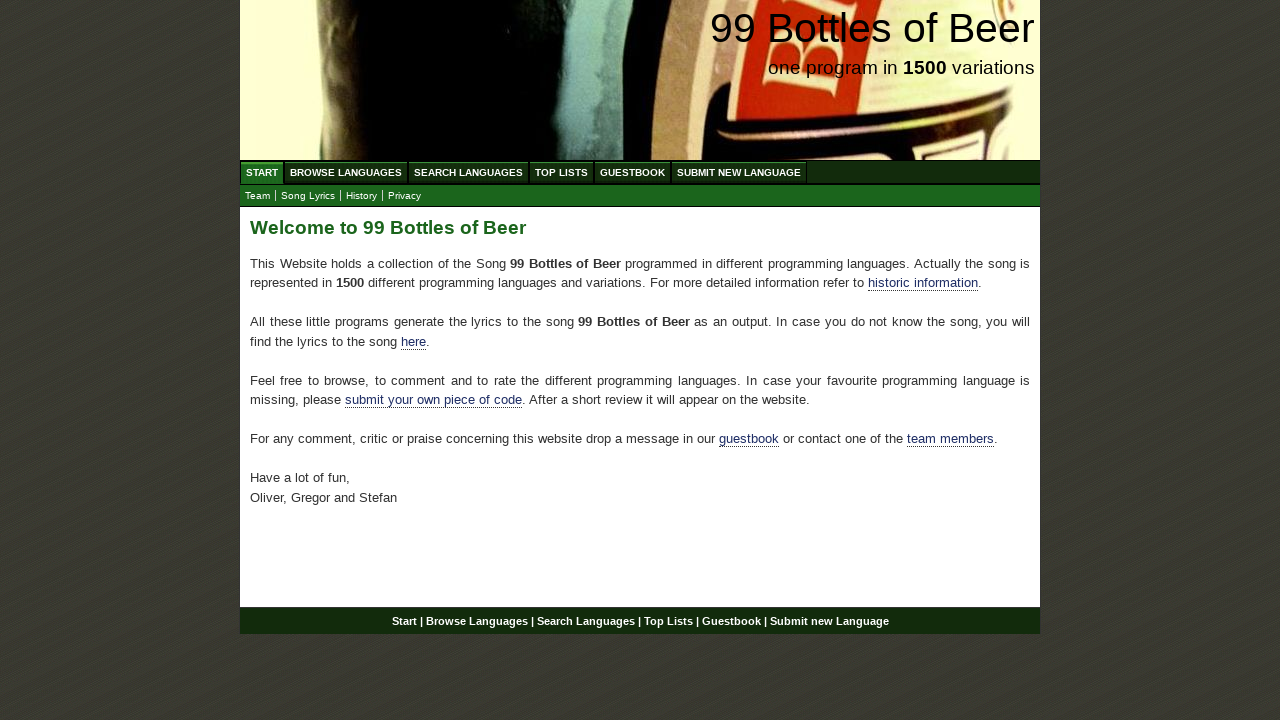

Welcome heading text (h2) loaded and verified
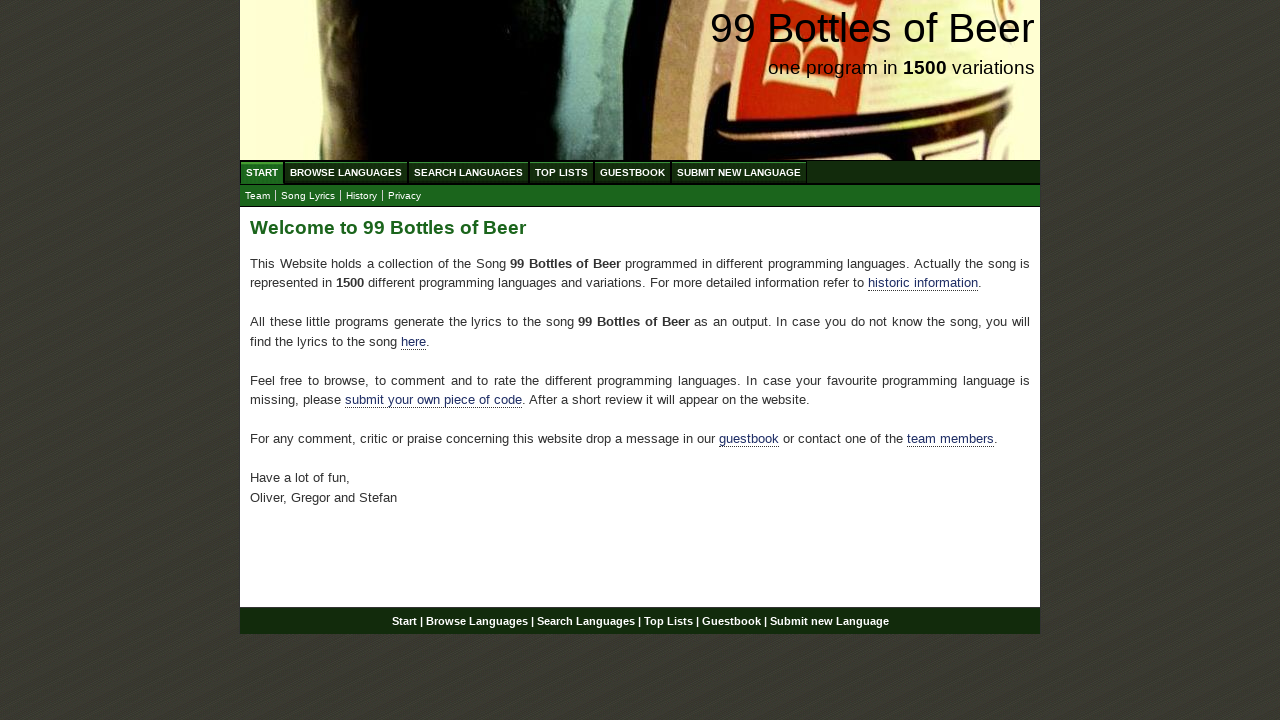

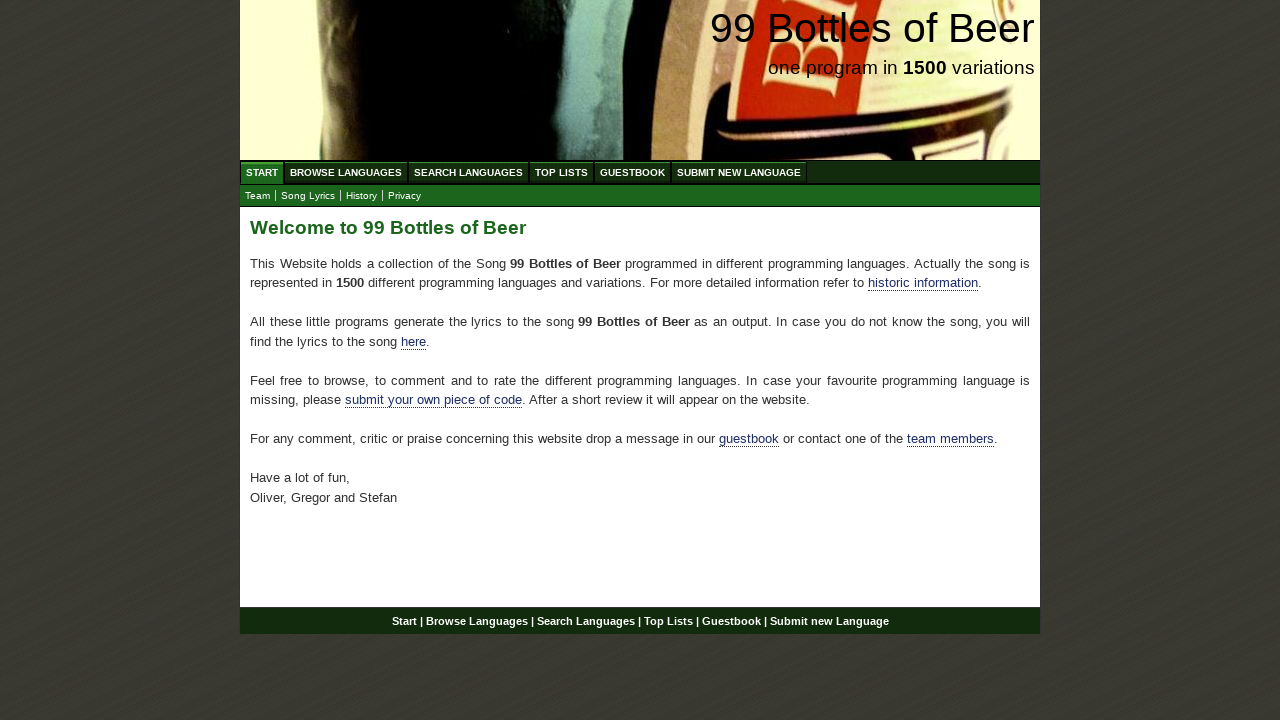